Navigates to a Confucius quote generator website, clicks the generate button, and waits for the quote to appear.

Starting URL: http://generatorland.com/glgenerator.aspx?id=86

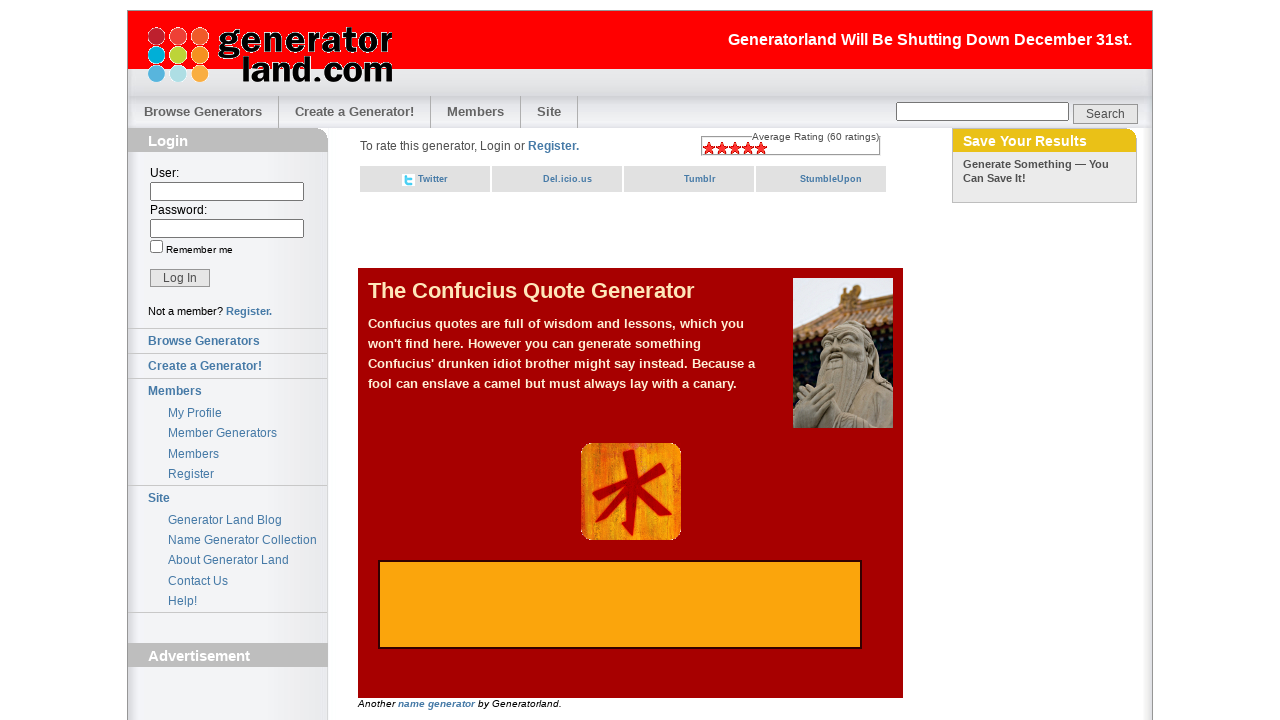

Navigated to Confucius quote generator website
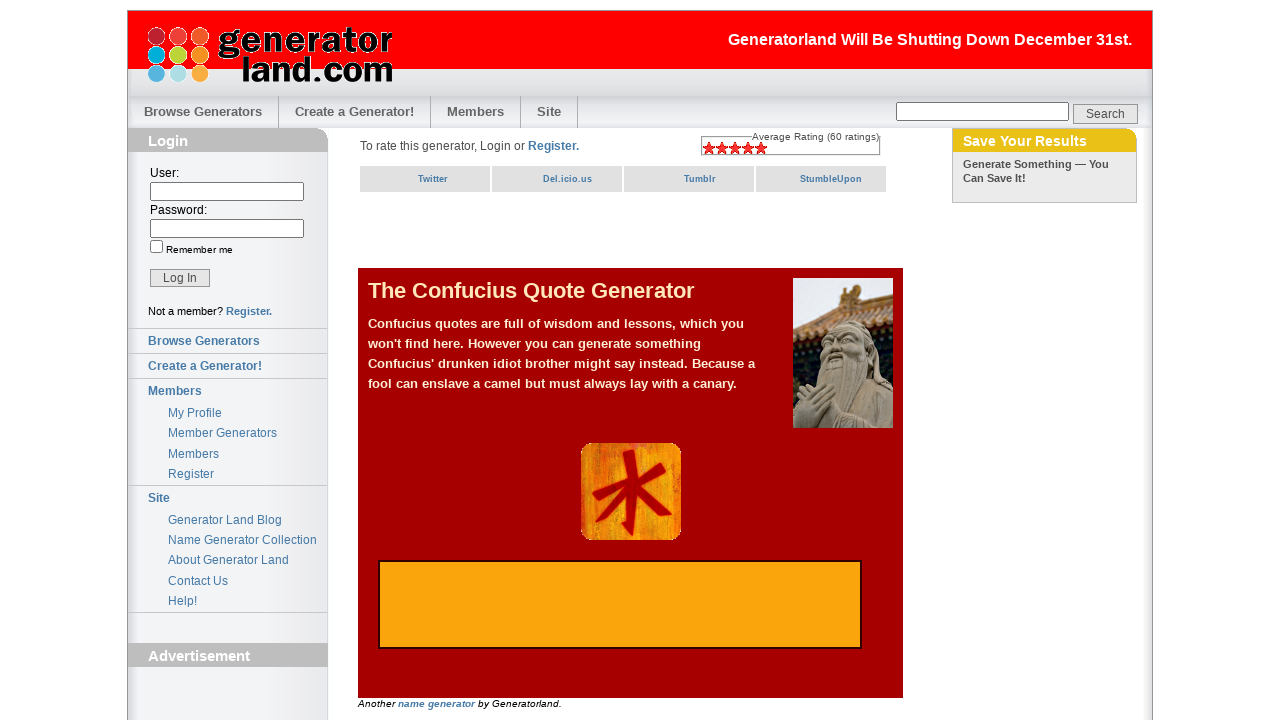

Clicked Confucius image button to generate quote at (630, 492) on xpath=//a/img[@alt='Confucius']
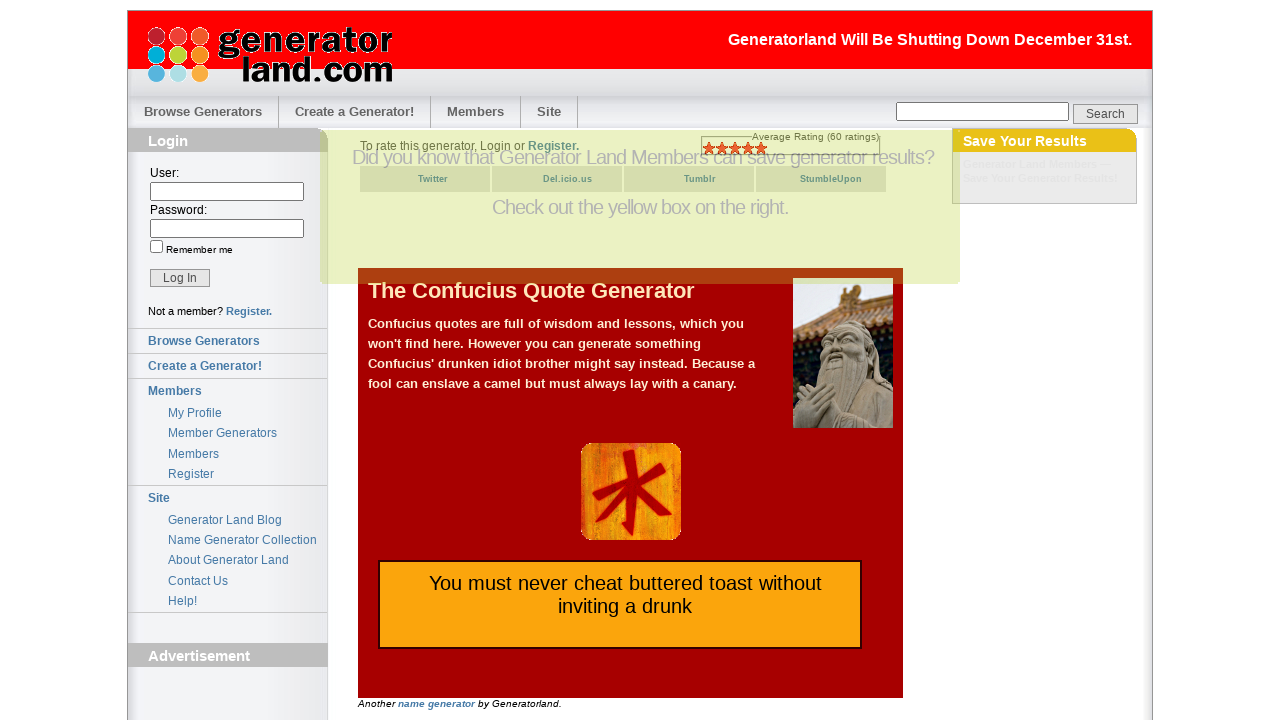

Quote appeared in result div
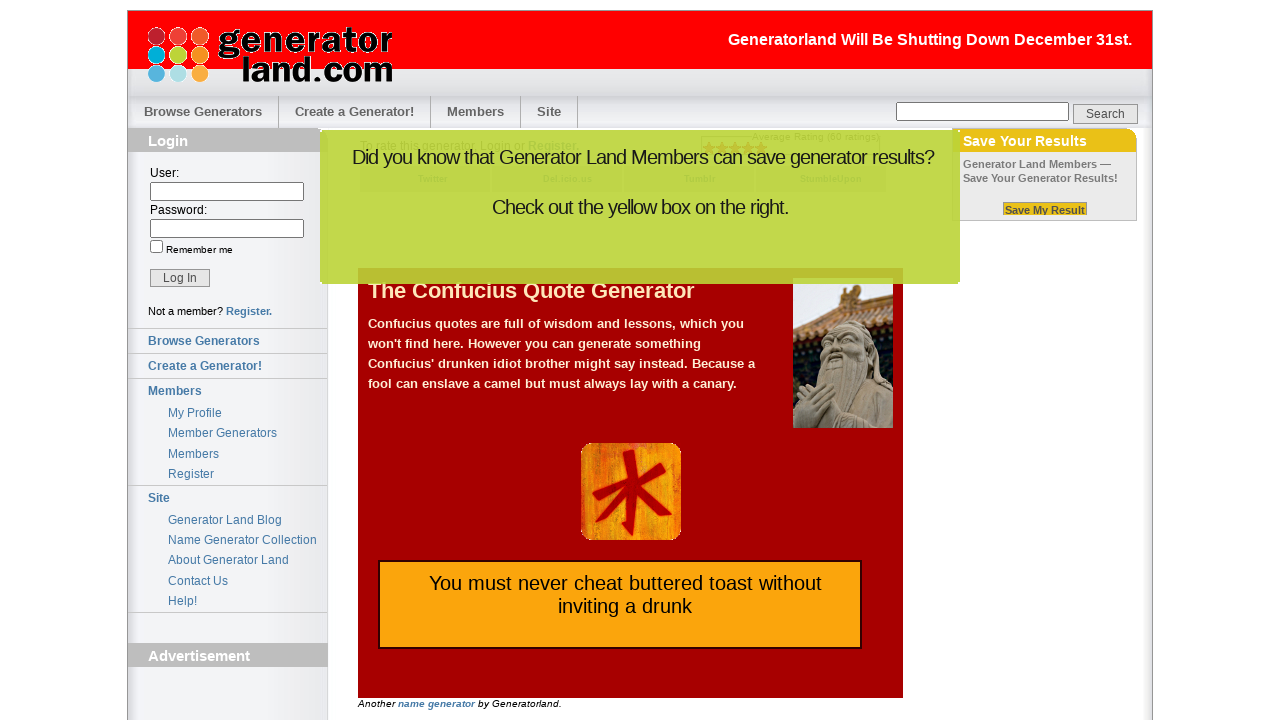

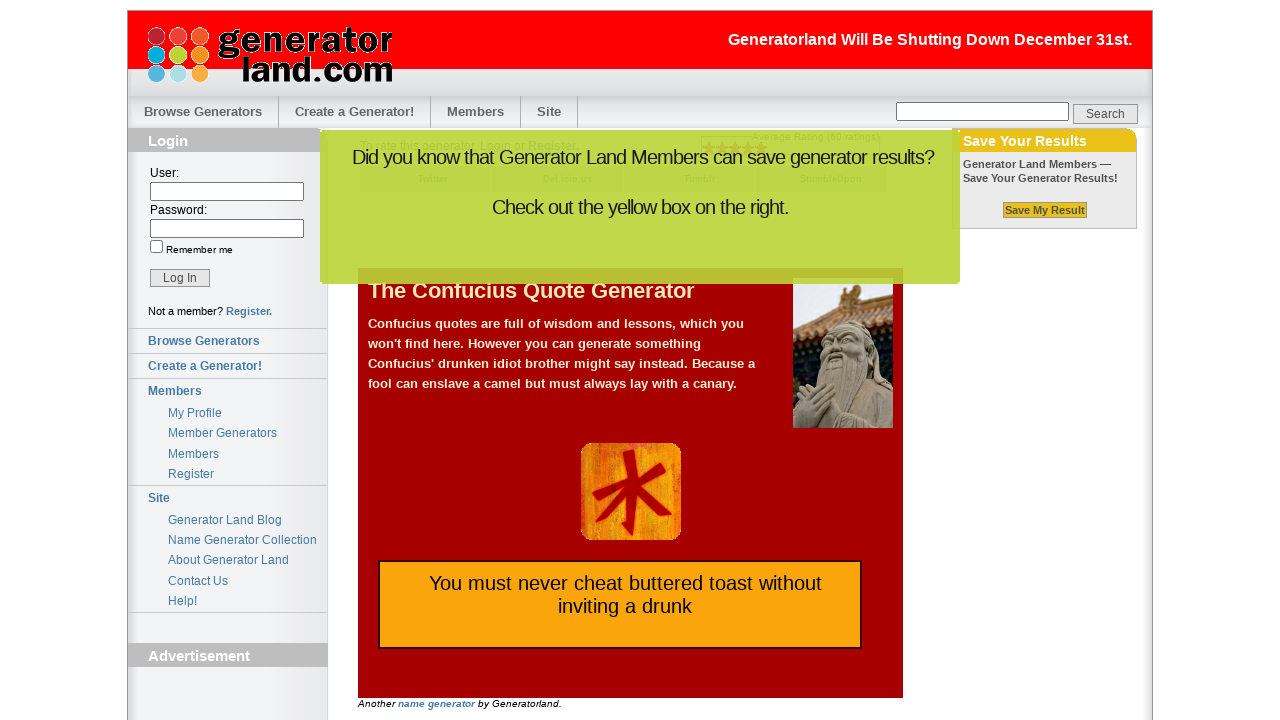